Tests that username field should not accept more than 40 characters by removing maxlength attribute and verifying error.

Starting URL: https://anatoly-karpovich.github.io/demo-login-form/

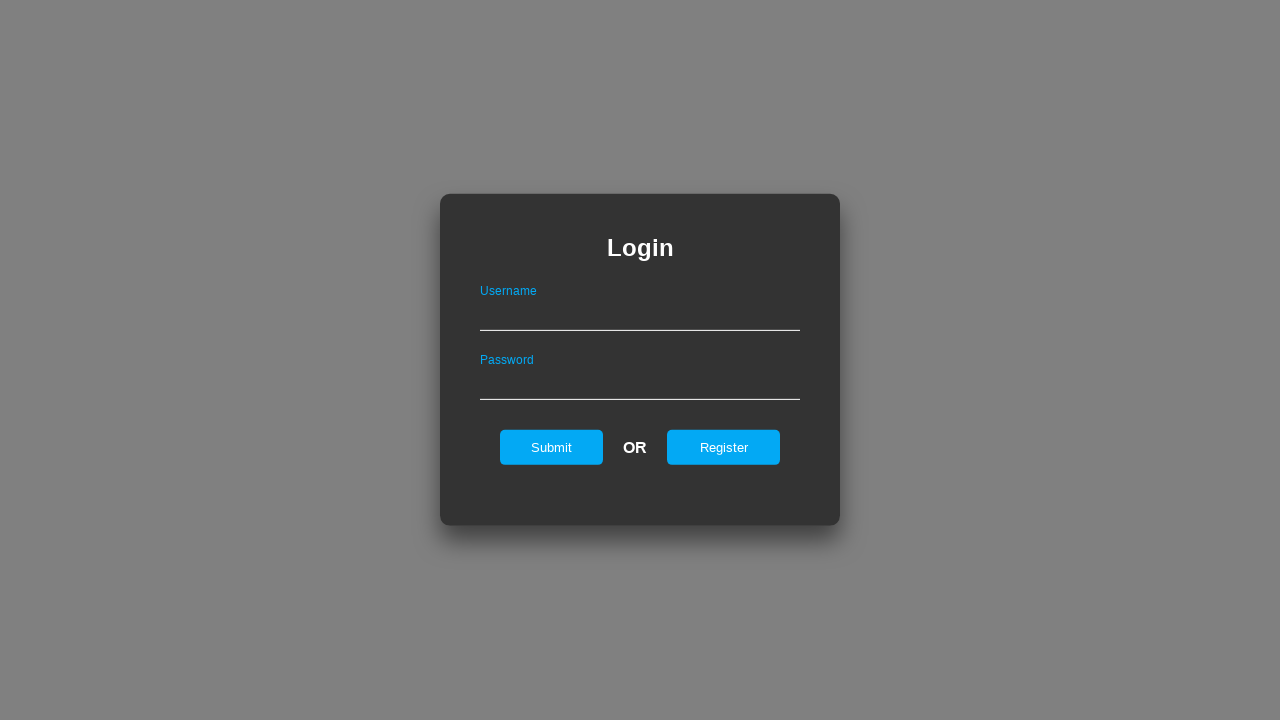

Clicked register link to open registration form at (724, 447) on #registerOnLogin
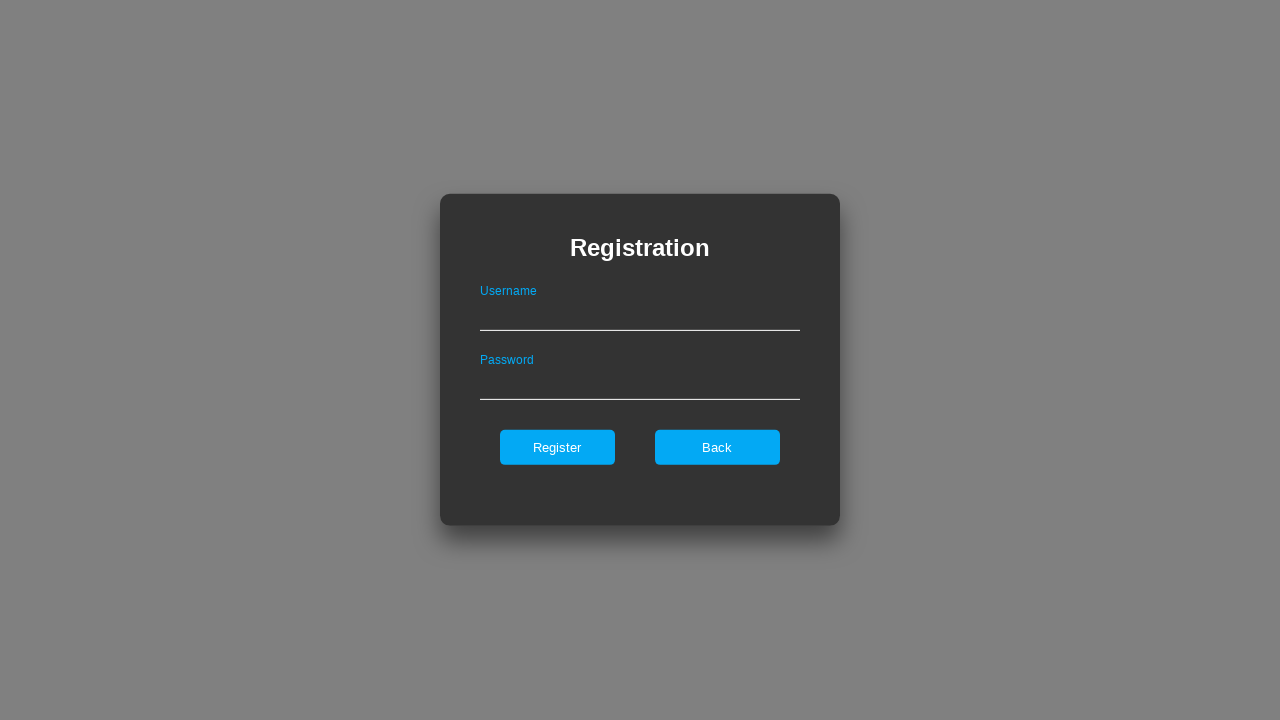

Removed maxlength attribute from username field
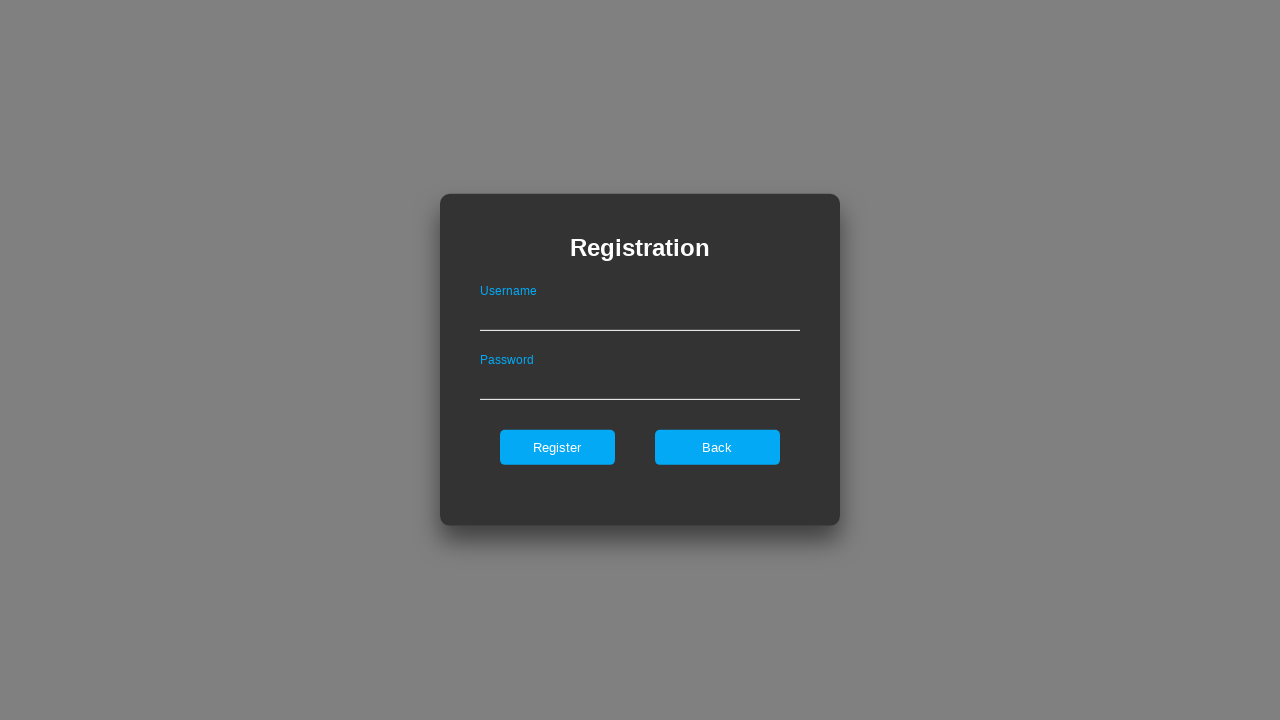

Filled username field with 42 characters (exceeding 40 character limit) on .registerForm >> #userNameOnRegister
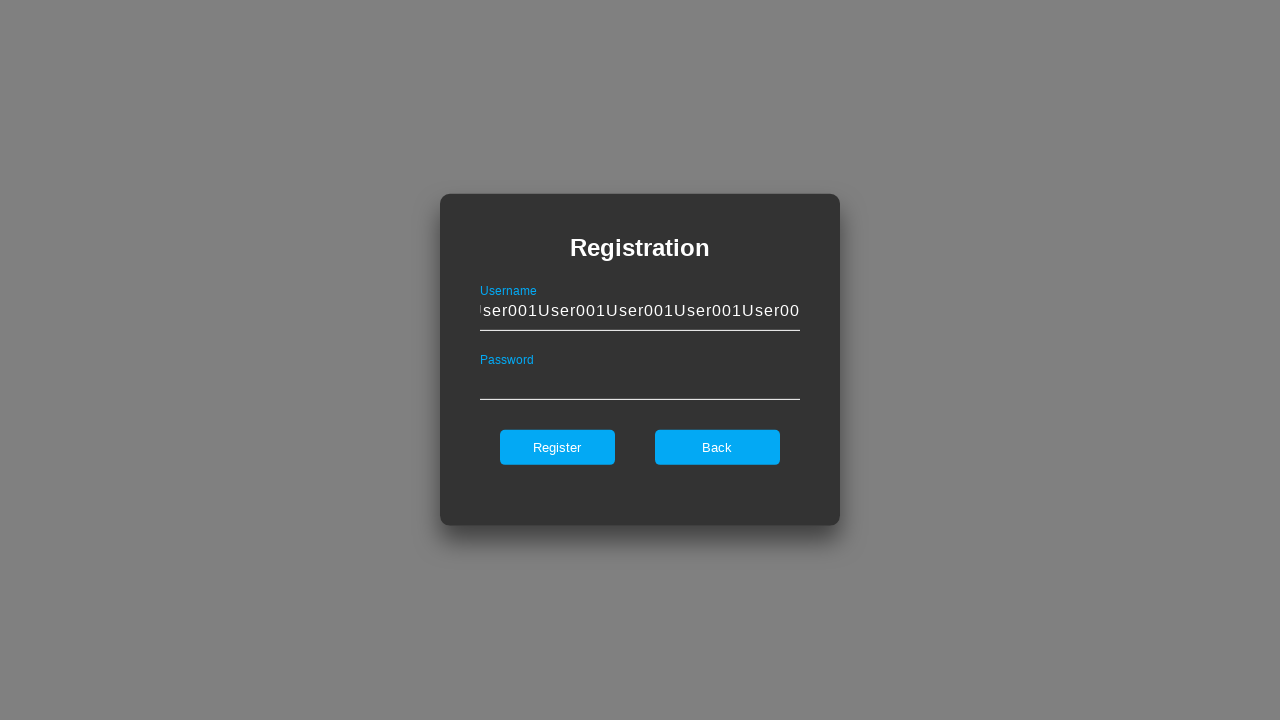

Filled password field with 'Password' on .registerForm >> #passwordOnRegister
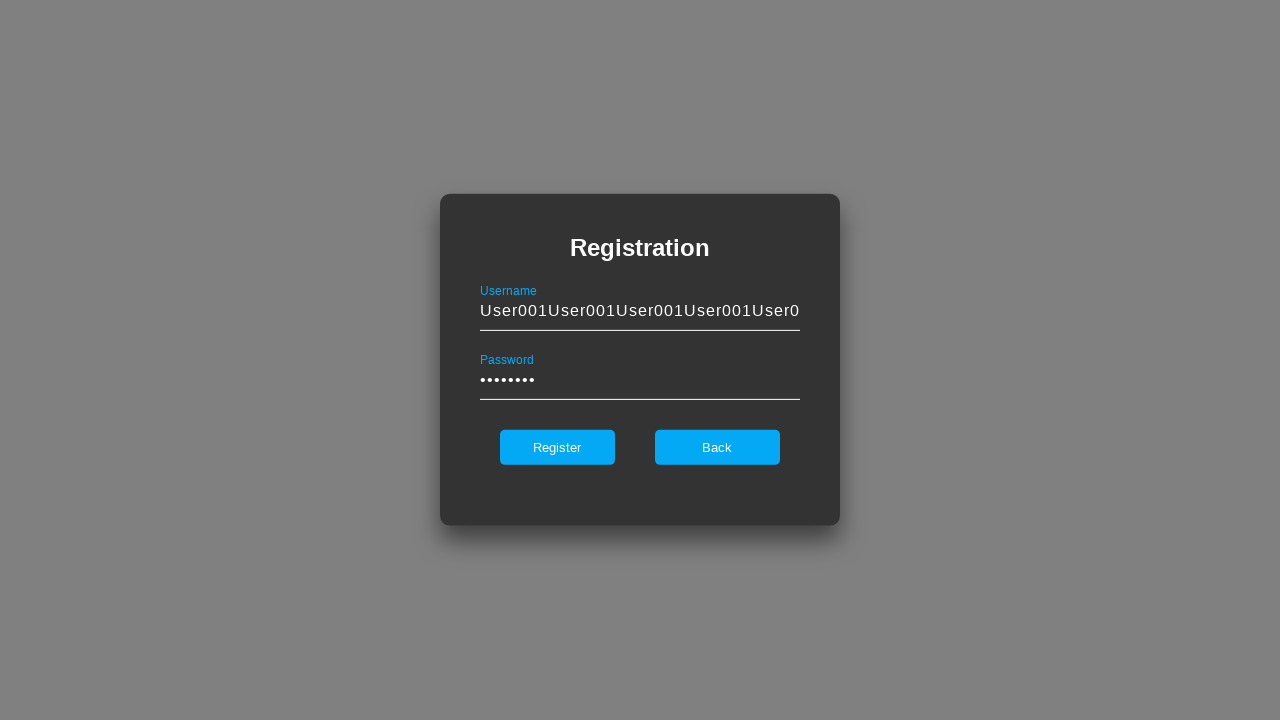

Clicked register button at (557, 447) on .registerForm >> #register
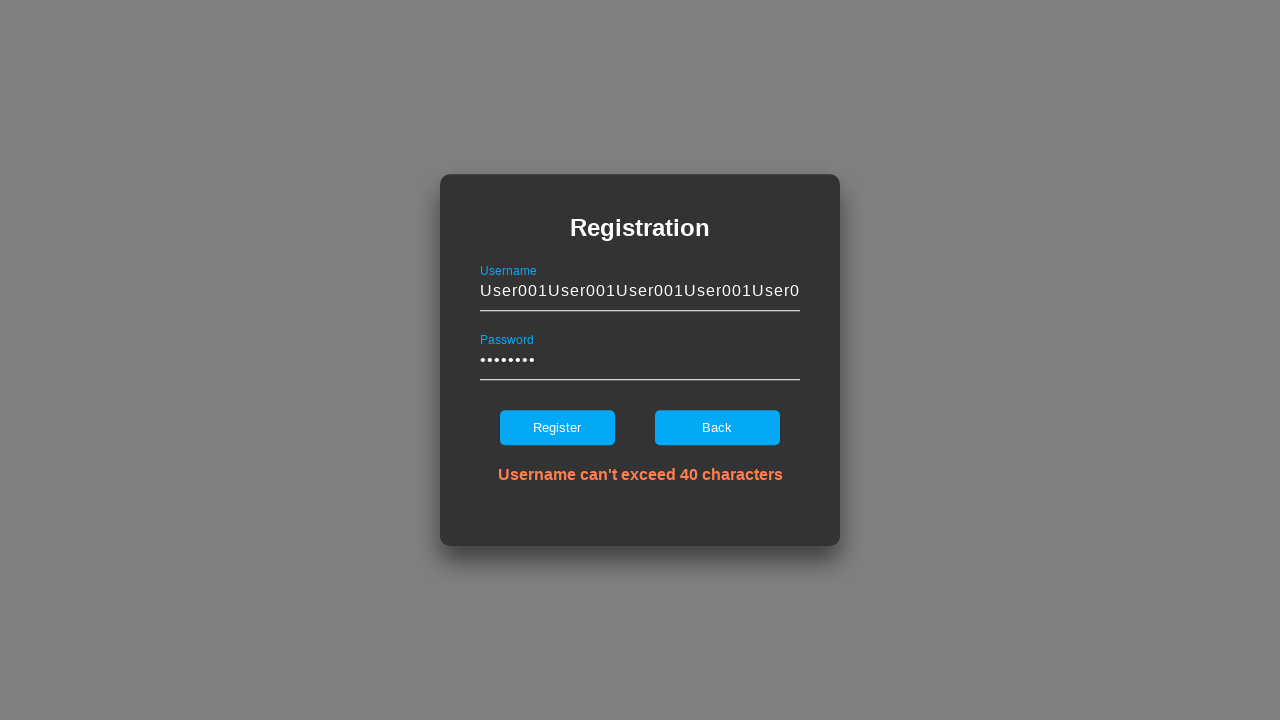

Verified error message: Username can't exceed 40 characters
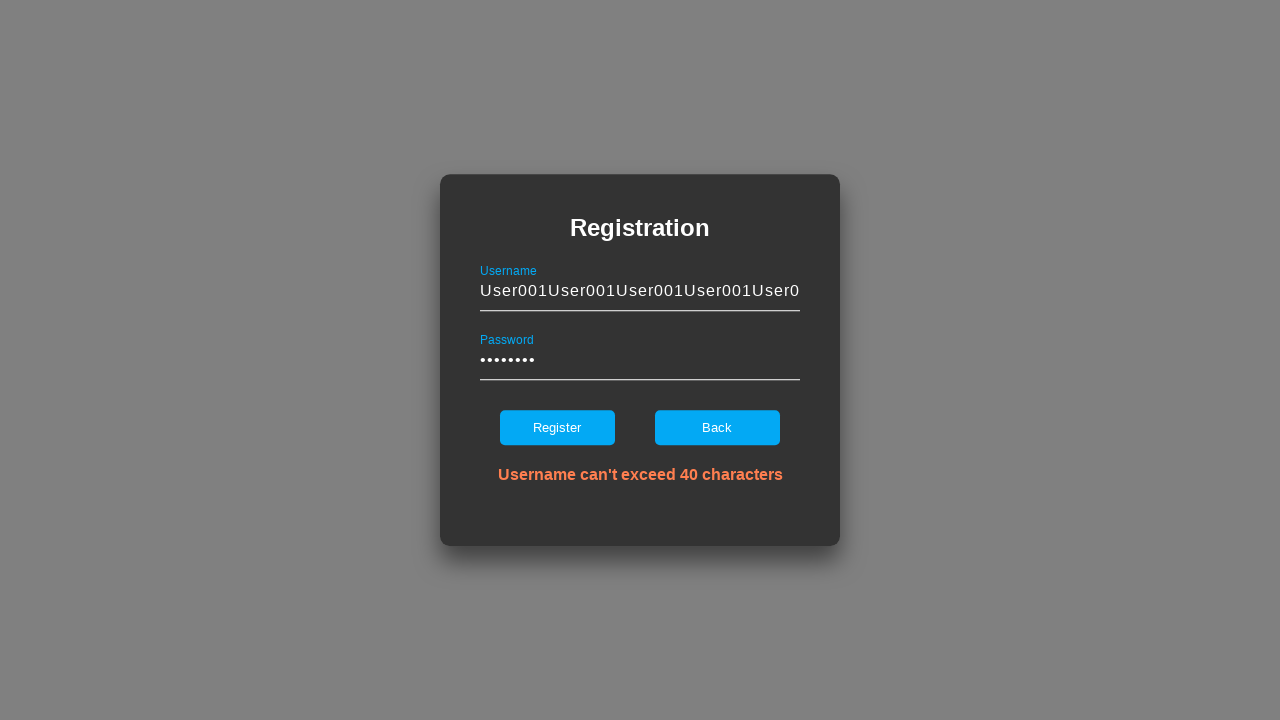

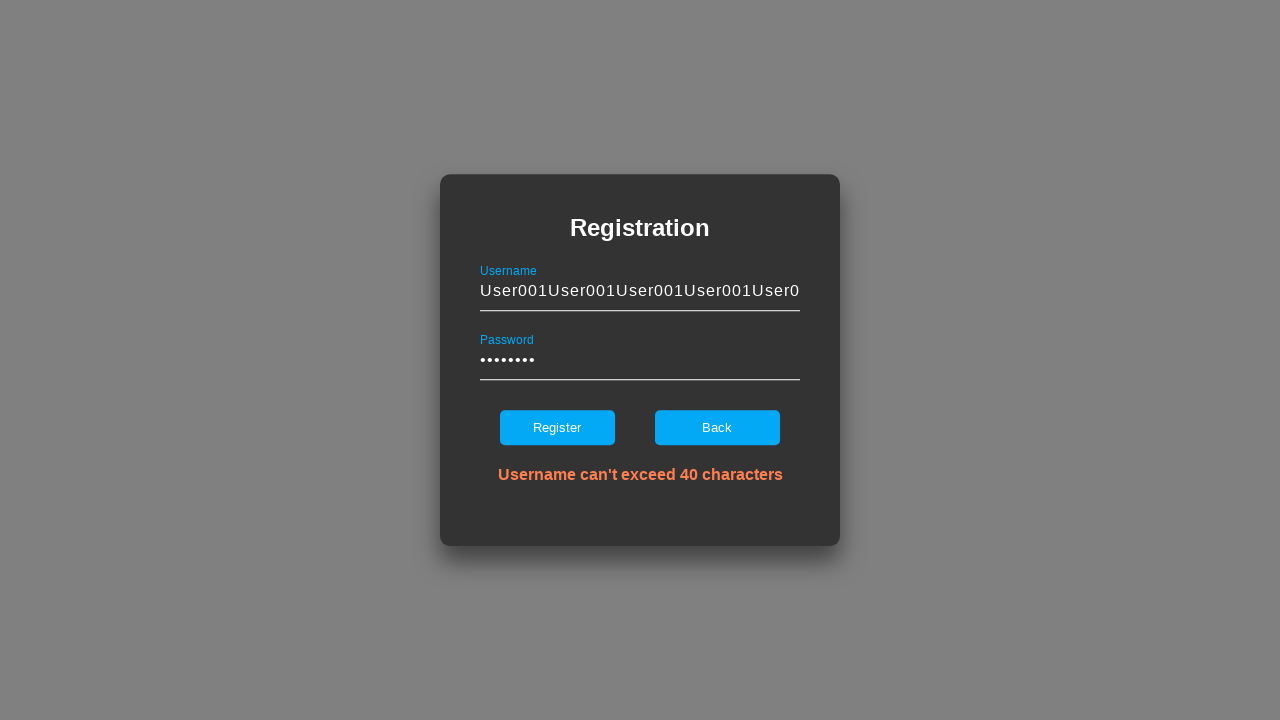